Tests dynamic control elements with explicit waits by clicking Remove button, waiting for "It's gone!" message, then clicking Add button and waiting for "It's back" message

Starting URL: https://the-internet.herokuapp.com/dynamic_controls

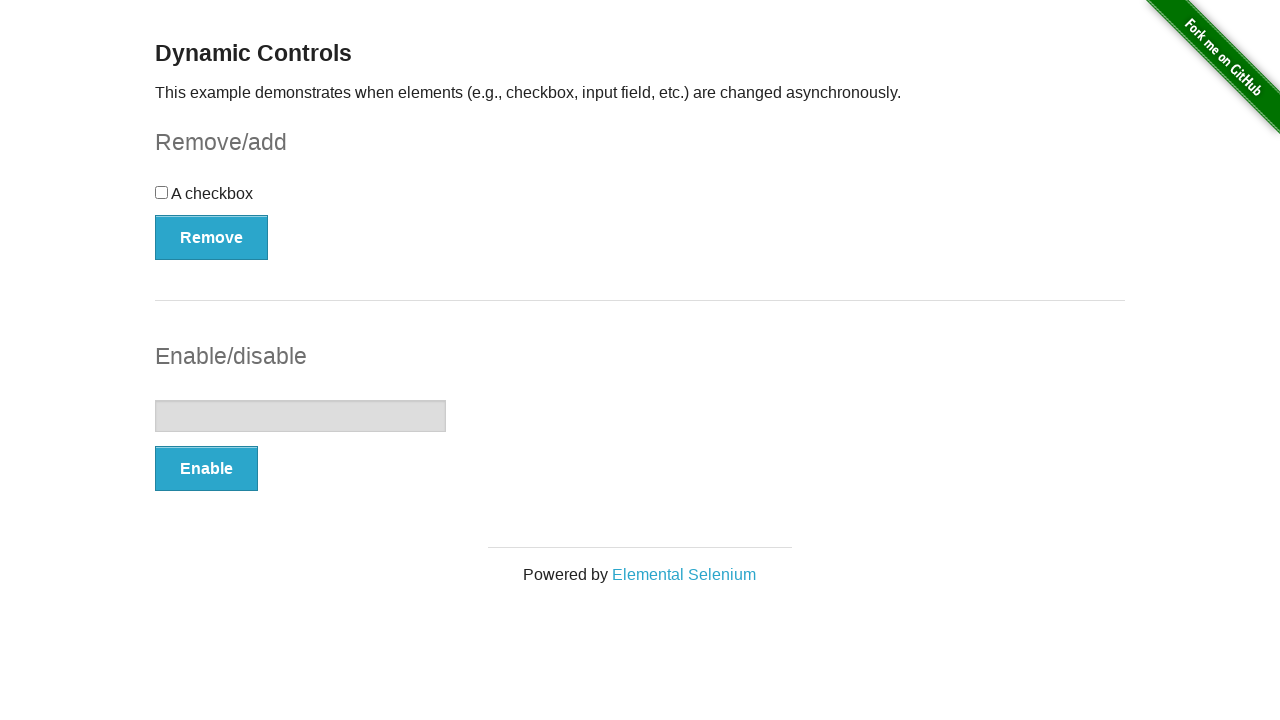

Clicked Remove button to remove the checkbox at (212, 237) on xpath=//*[@*='swapCheckbox()']
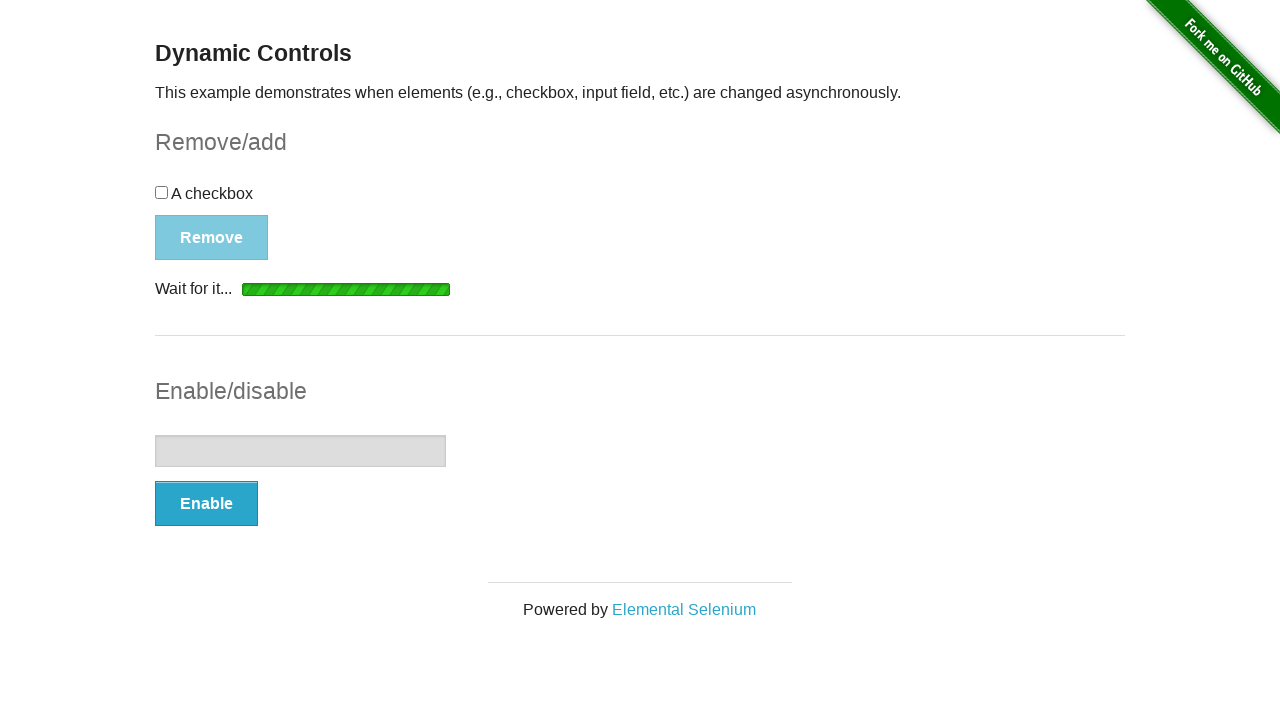

Waited for and confirmed 'It's gone!' message appeared
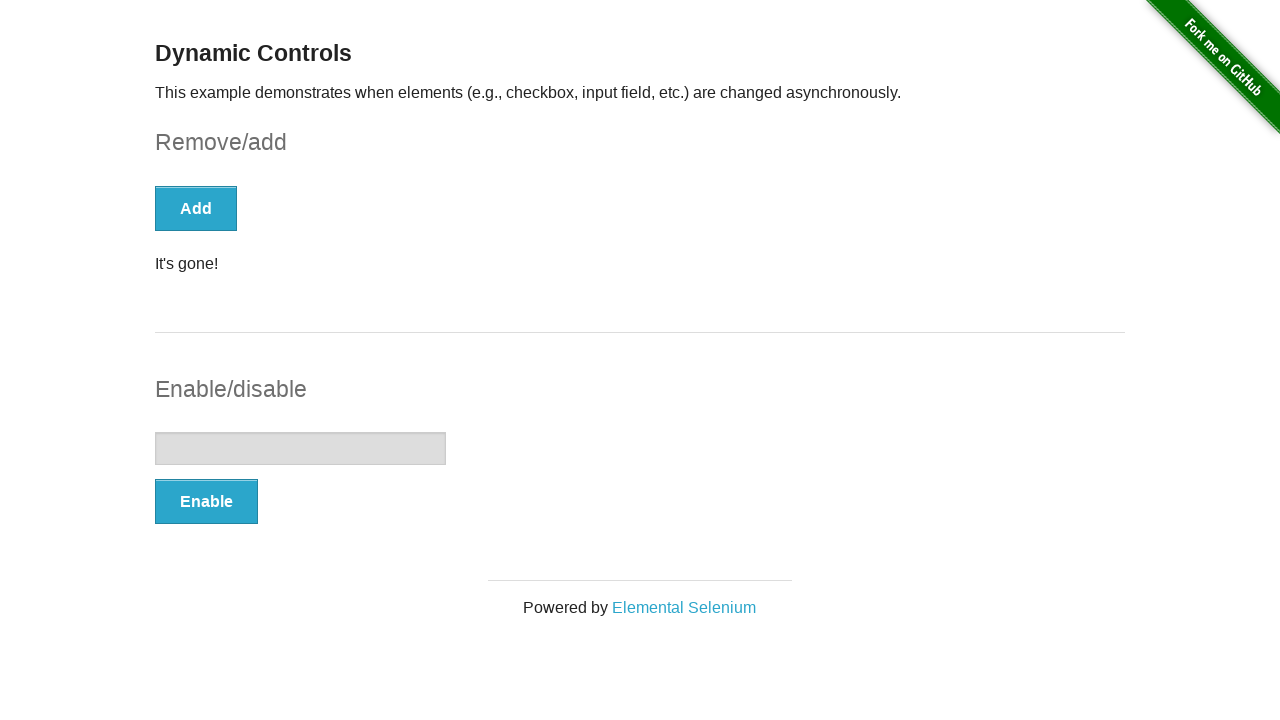

Clicked Add button to bring back the checkbox at (196, 208) on xpath=//*[@*='swapCheckbox()']
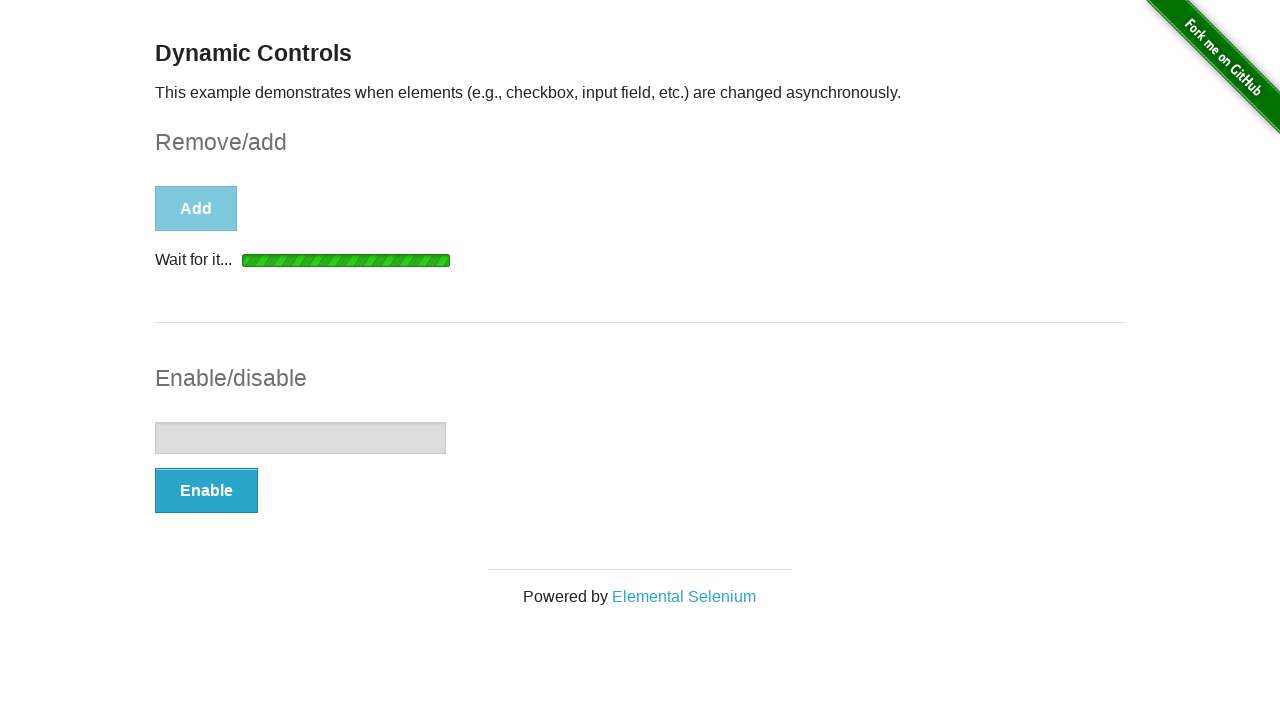

Waited for and confirmed 'It's back' message appeared
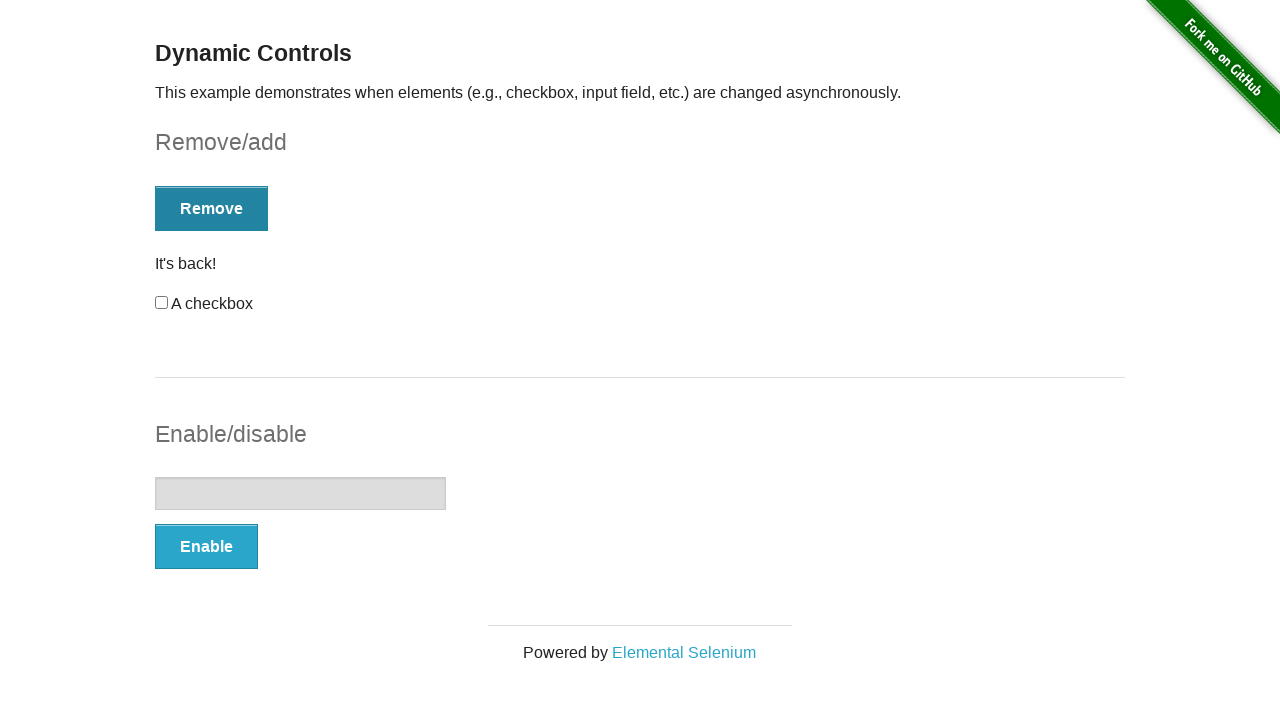

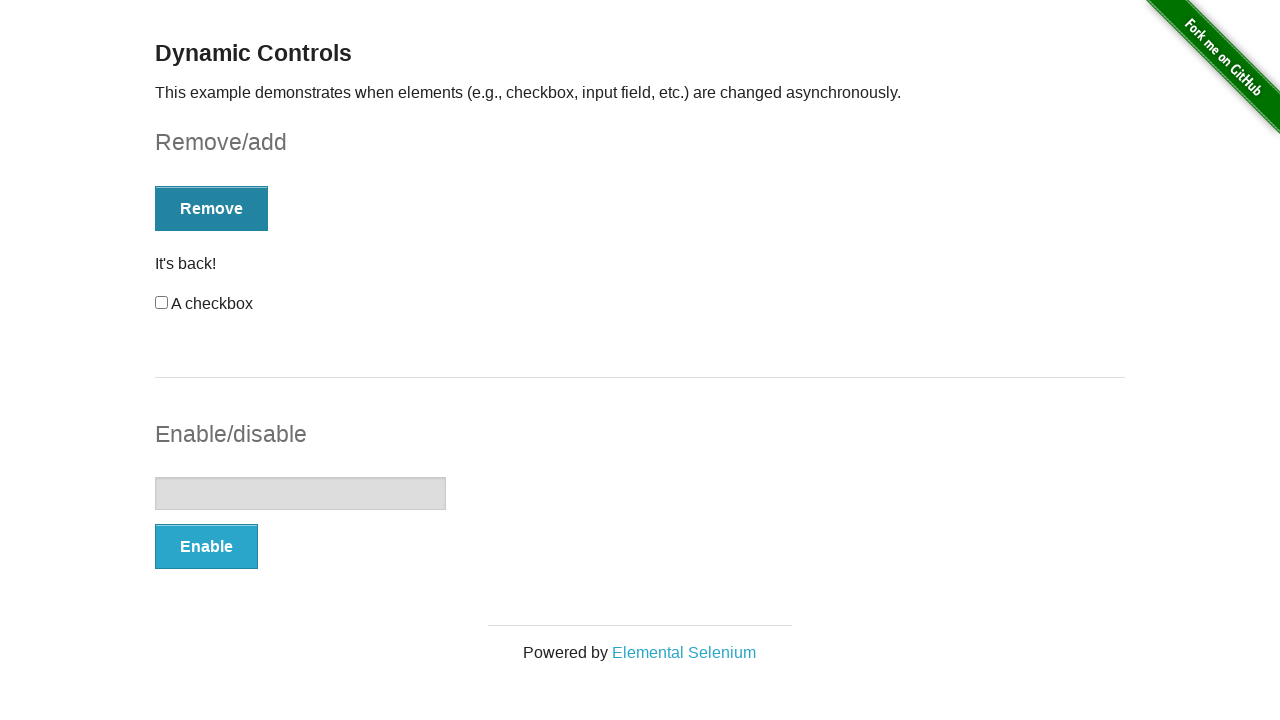